Tests that the page header displays the correct text "Autocomplete"

Starting URL: https://loopcamp.vercel.app/autocomplete.html

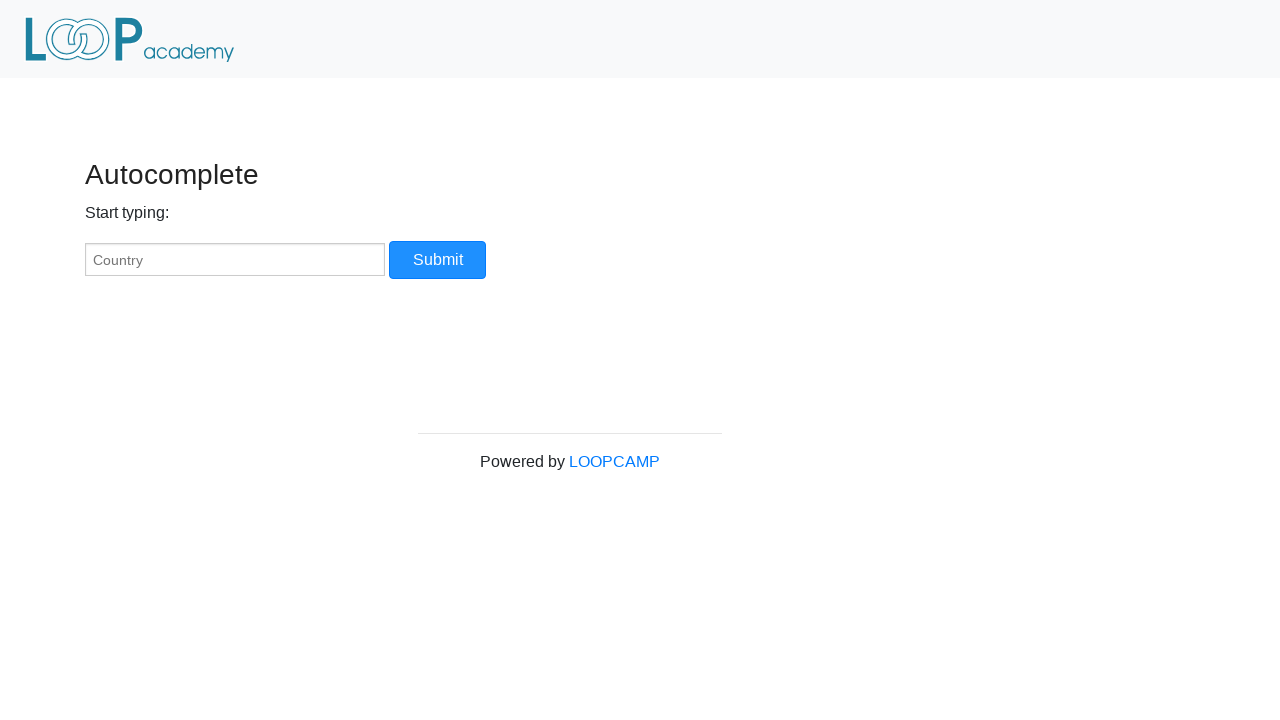

Navigated to autocomplete test page
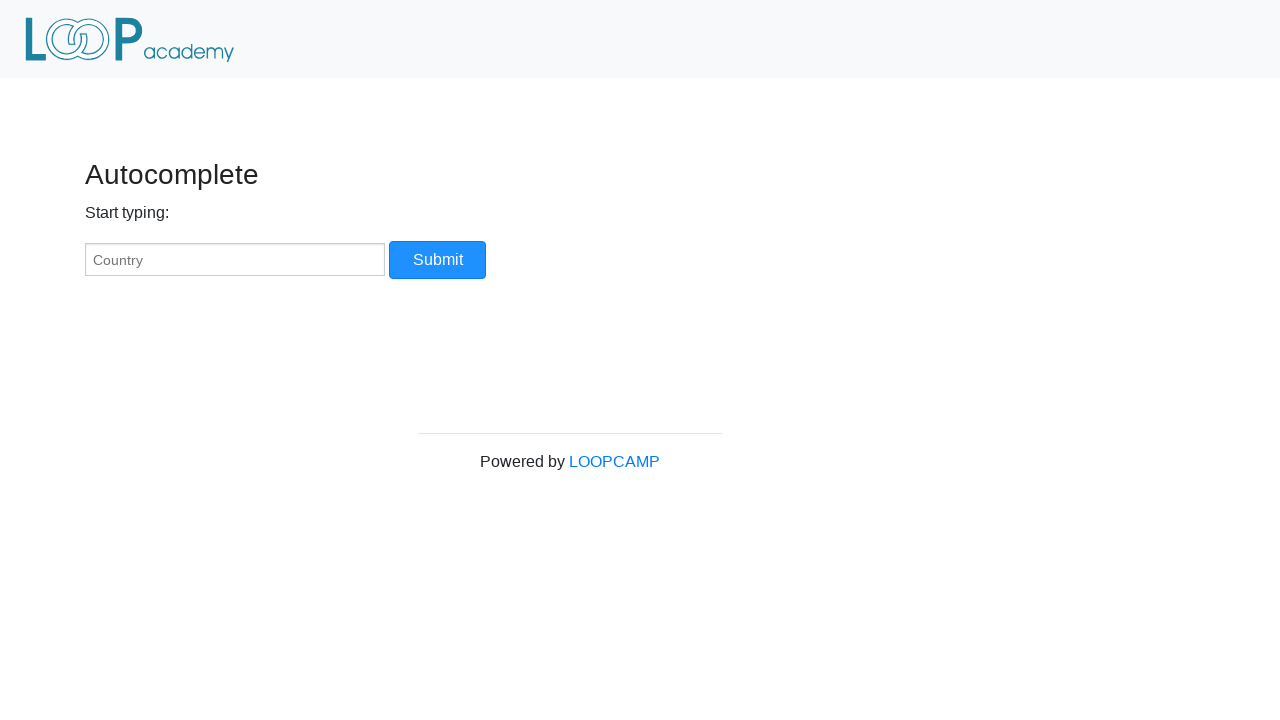

Located h3 header element
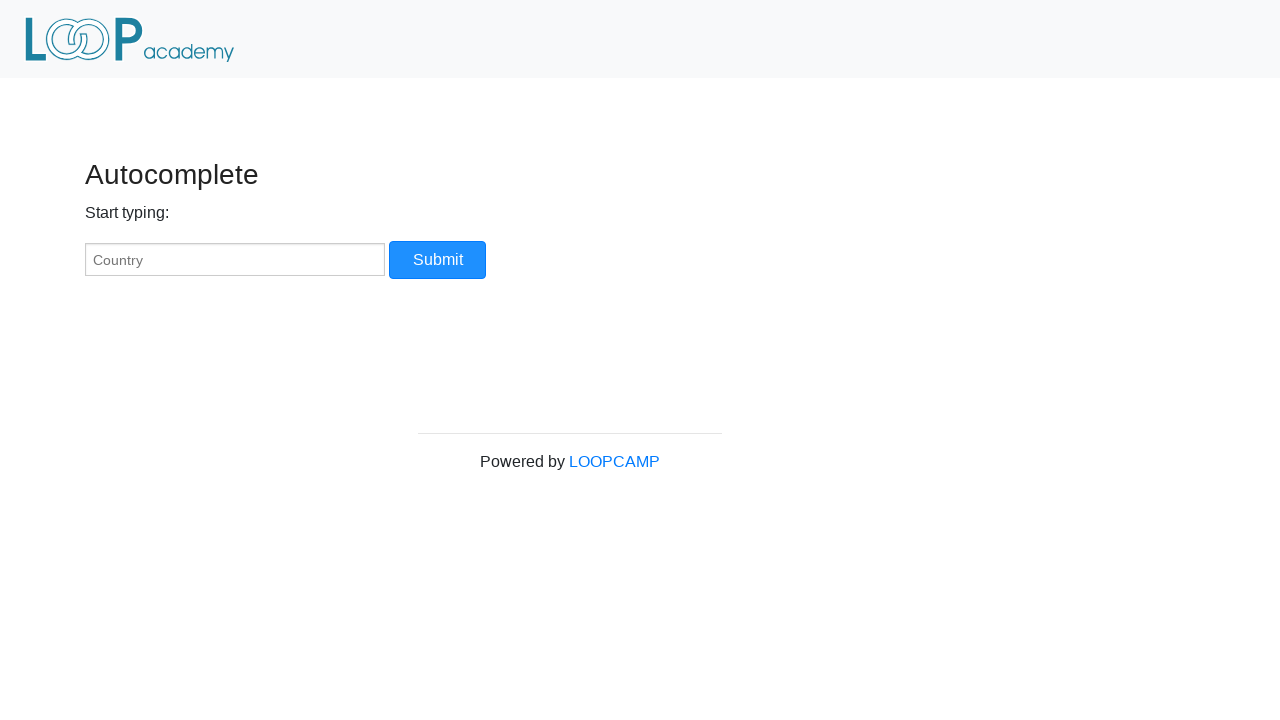

Verified header displays correct text 'Autocomplete'
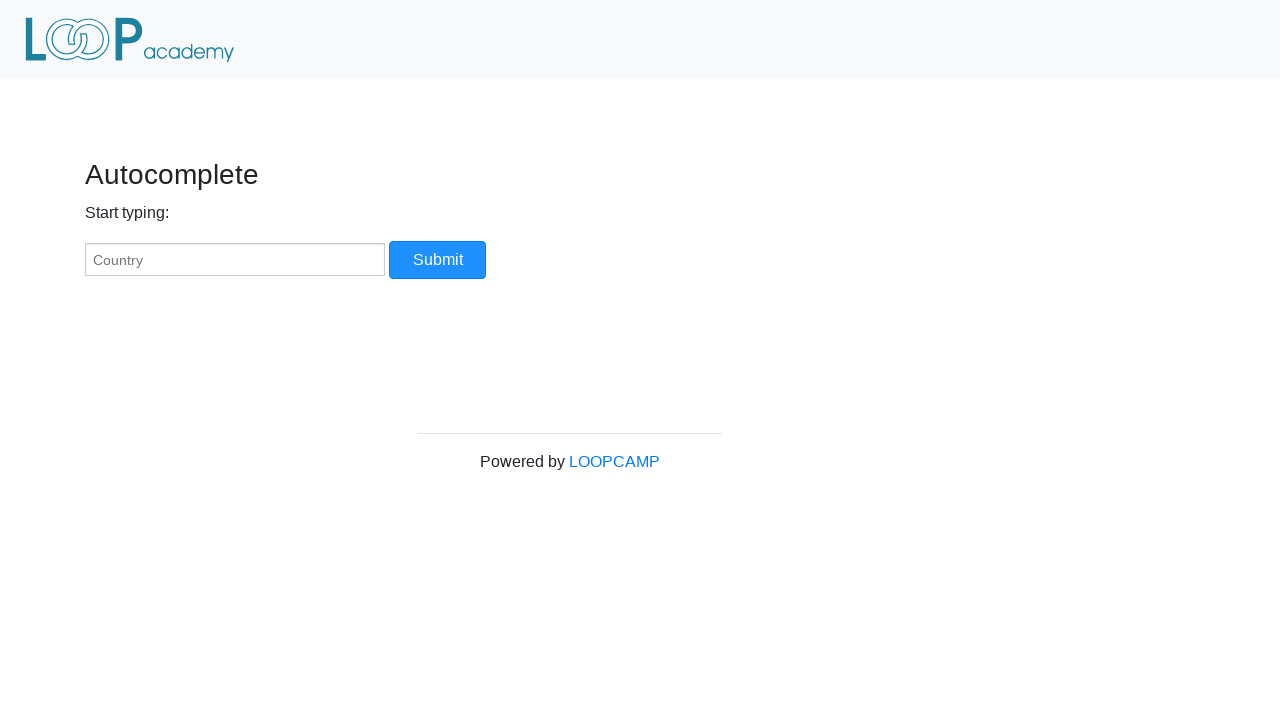

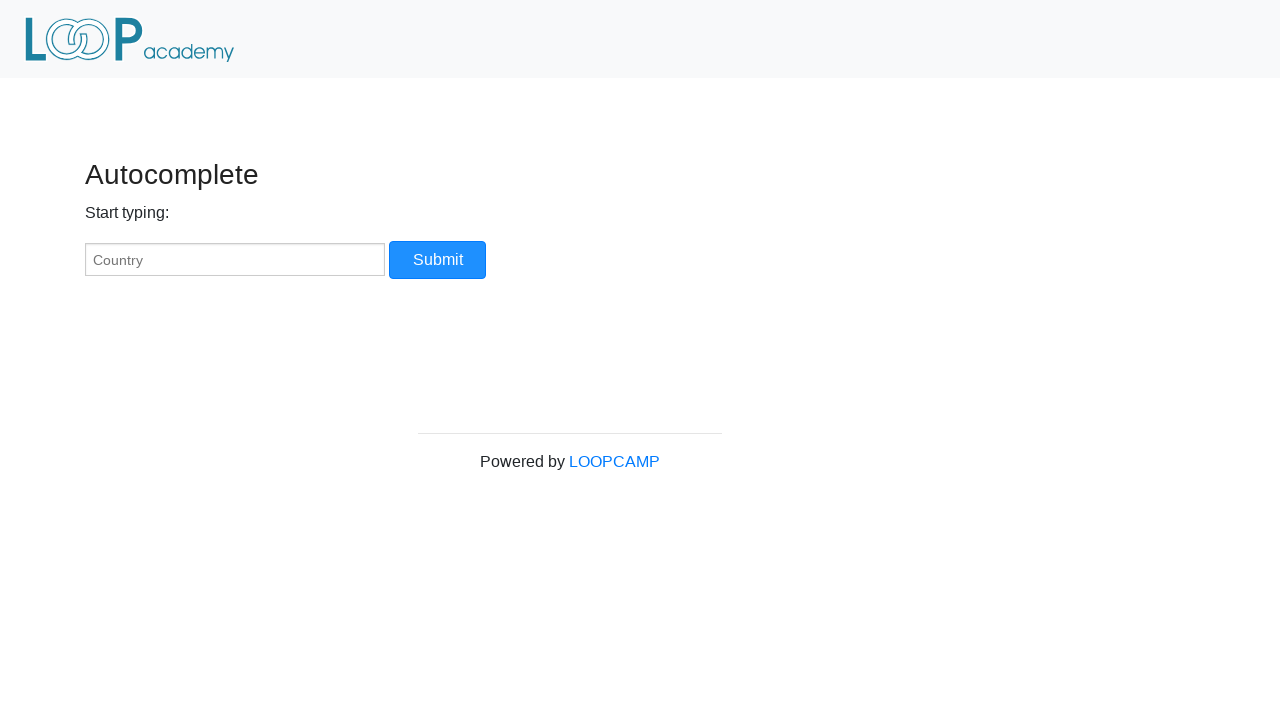